Navigates to Selenium website and performs a double-click action on the Downloads link

Starting URL: https://www.selenium.dev/

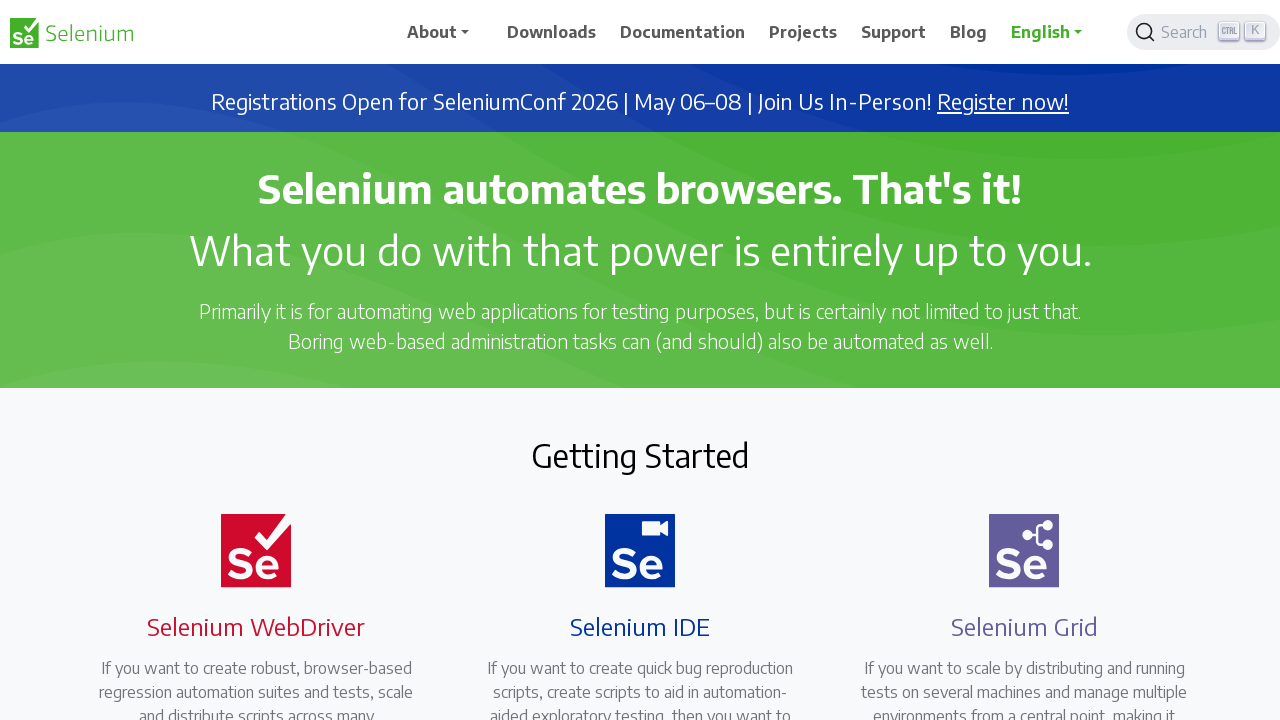

Located Downloads link element
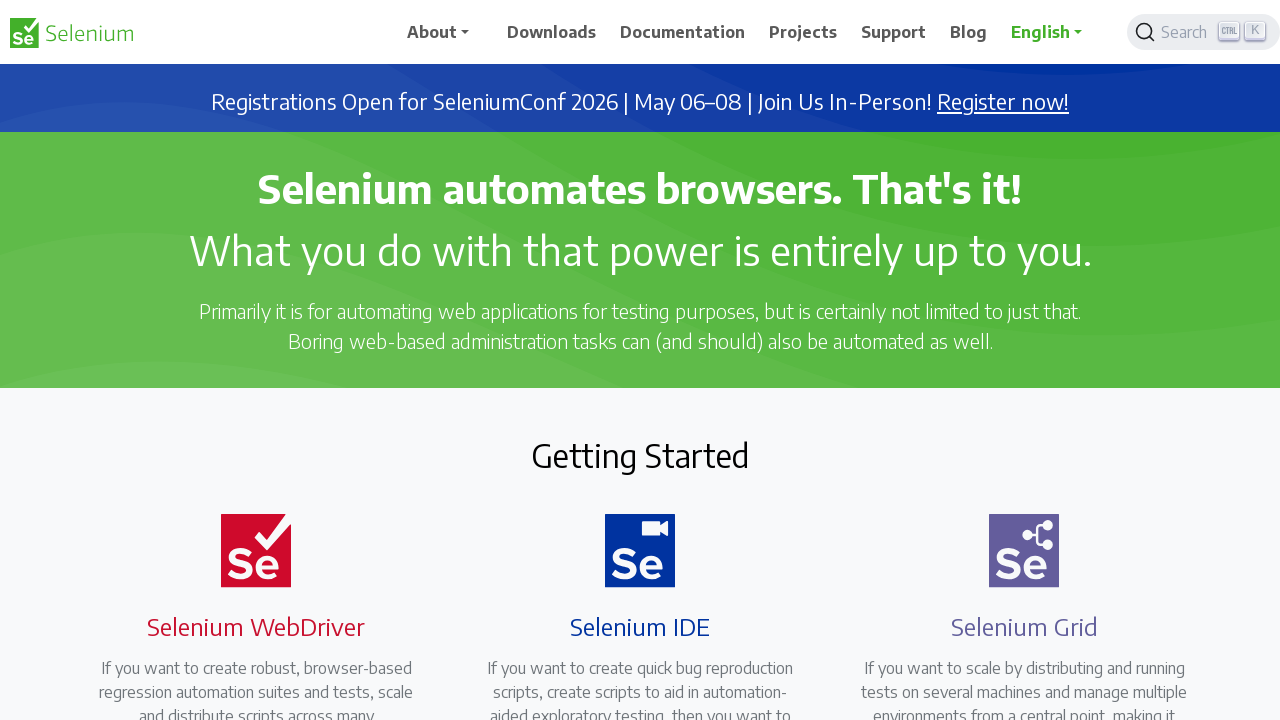

Performed double-click action on Downloads link at (552, 32) on xpath=//span[text()='Downloads']
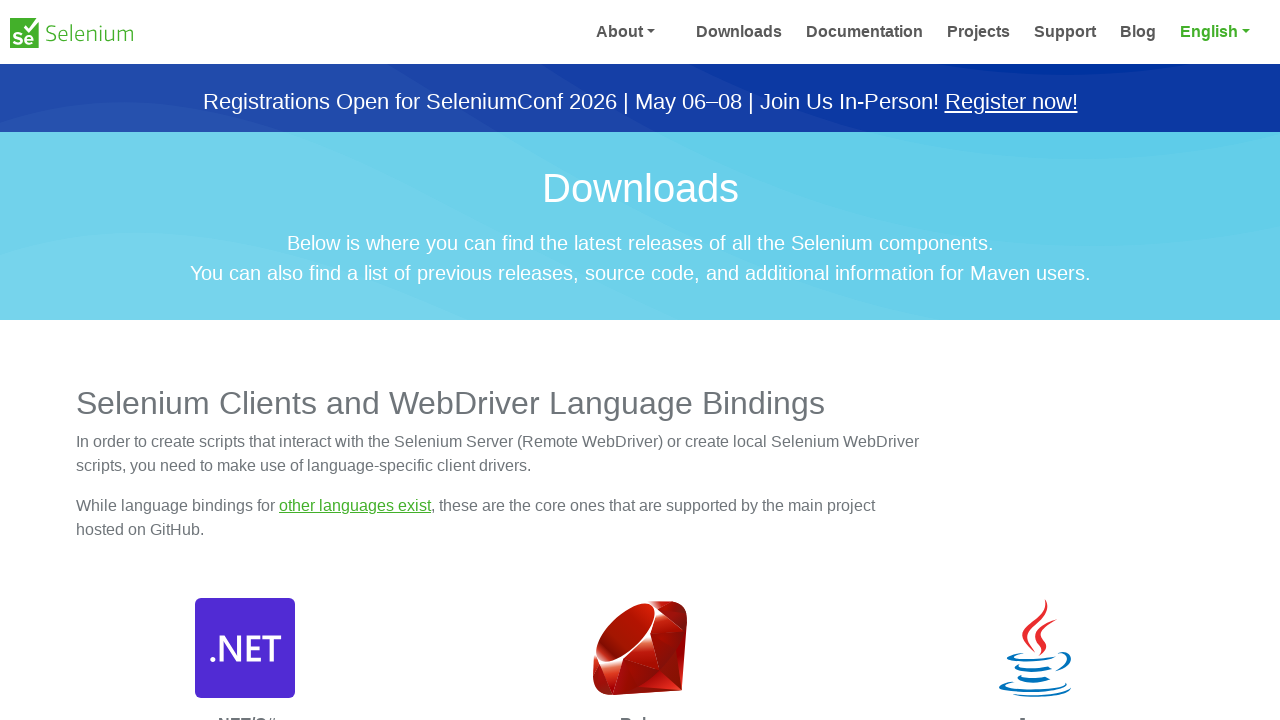

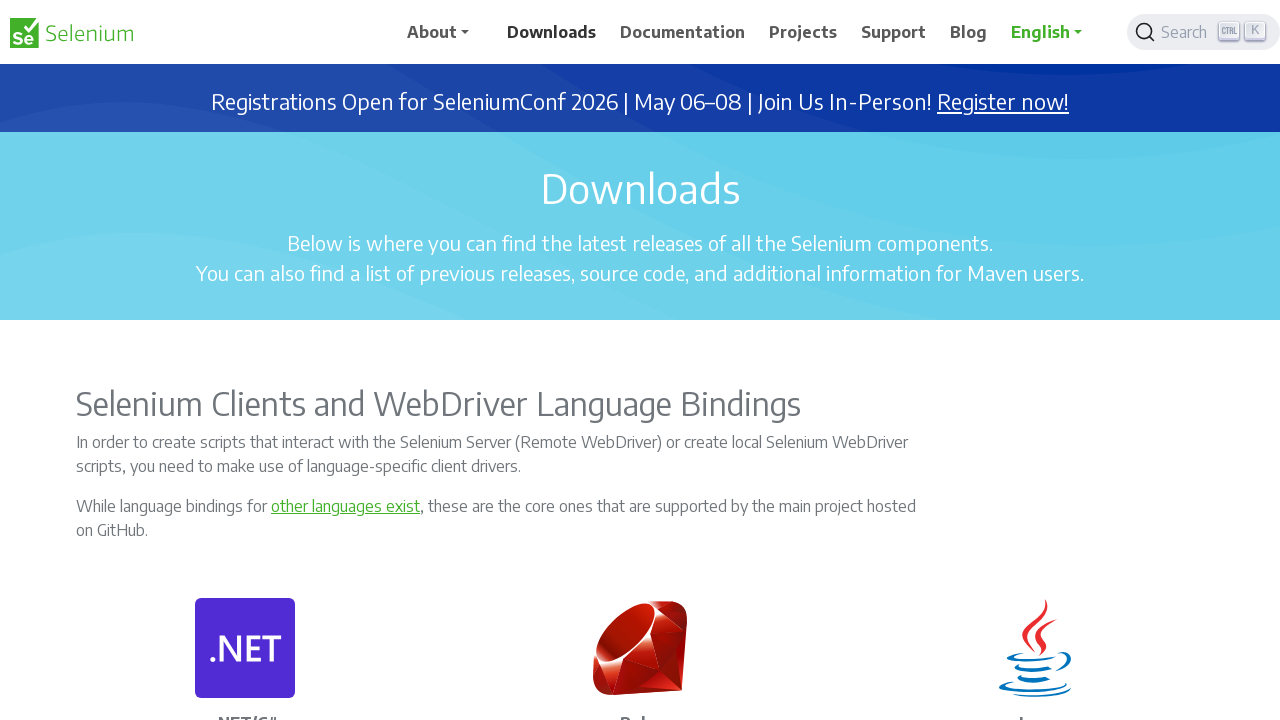